Tests library login page error handling by entering incorrect credentials and verifying the error message is displayed

Starting URL: https://library1.cydeo.com/login.html

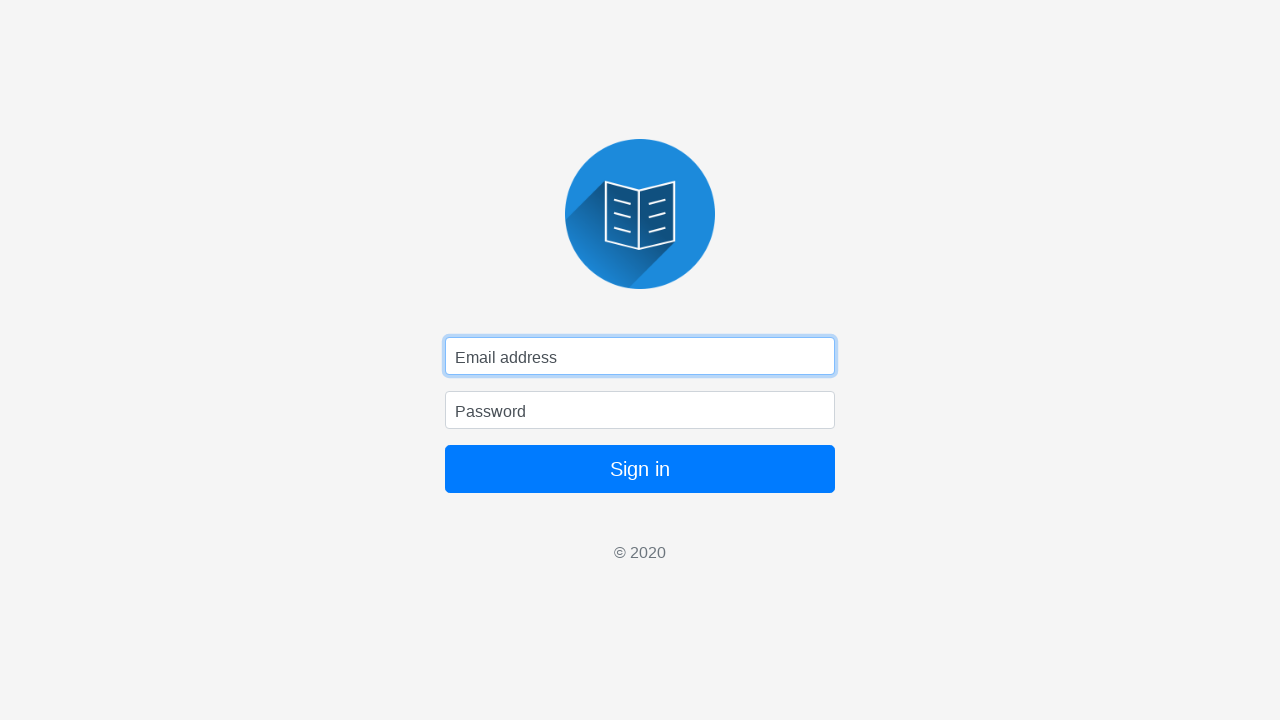

Entered incorrect email 'incorrect@email.com' in username field on .form-control
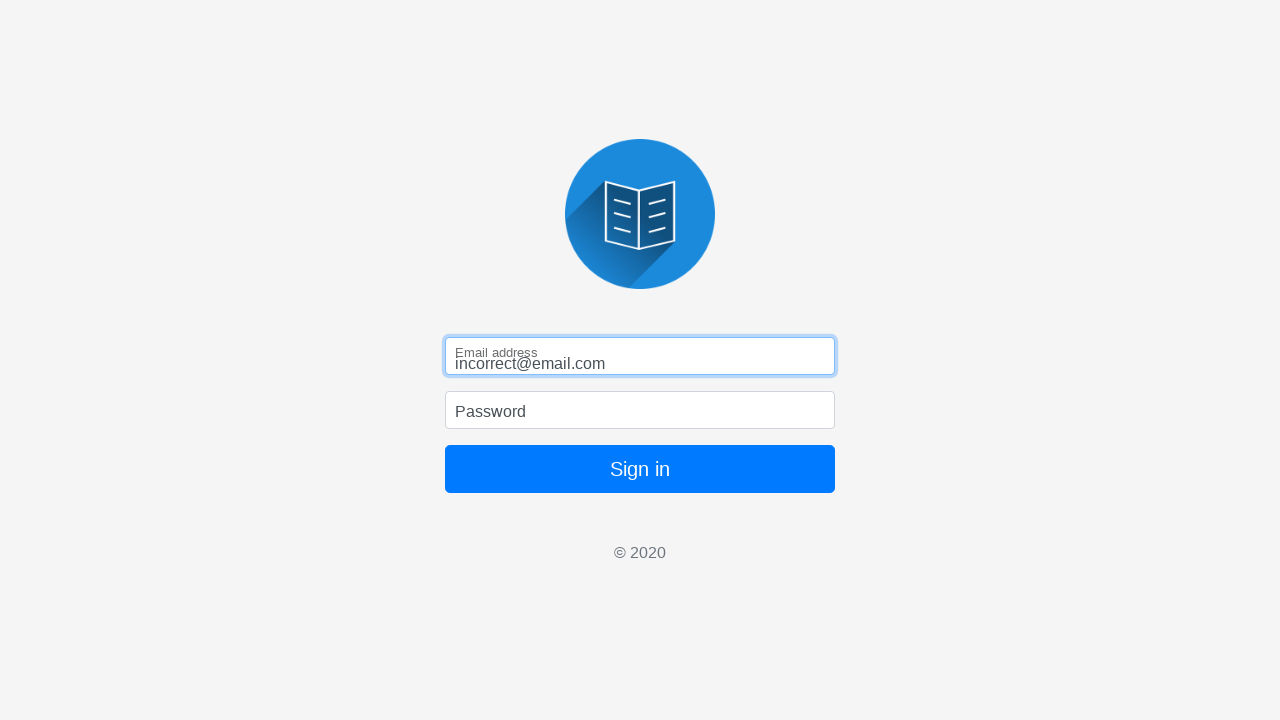

Entered incorrect password in password field on #inputPassword
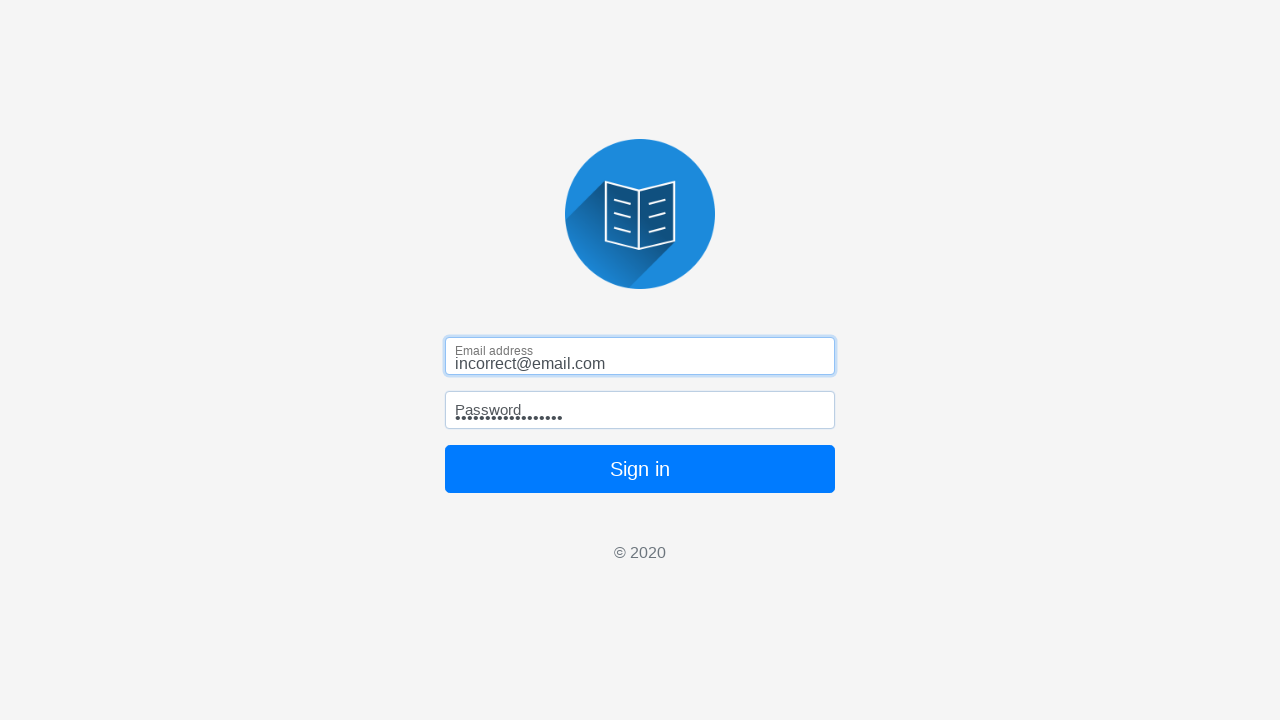

Clicked sign in button at (640, 469) on button
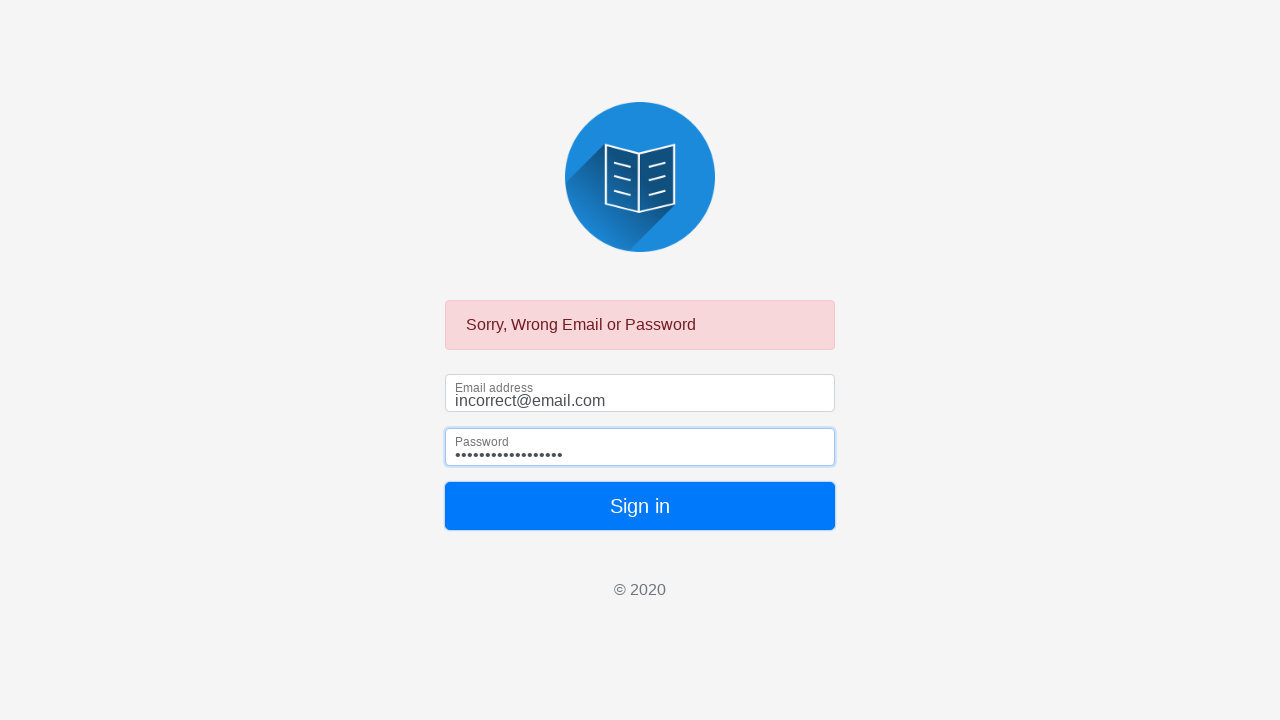

Error message 'Sorry, Wrong Email or Password' appeared on page
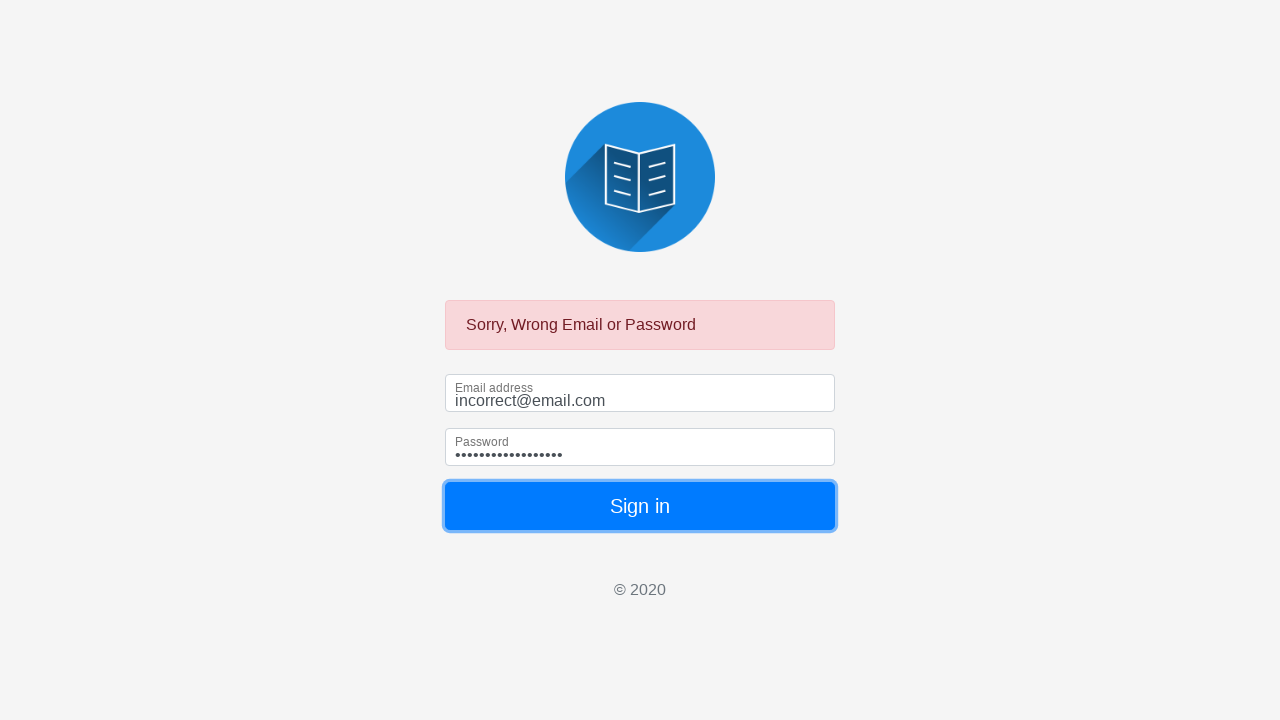

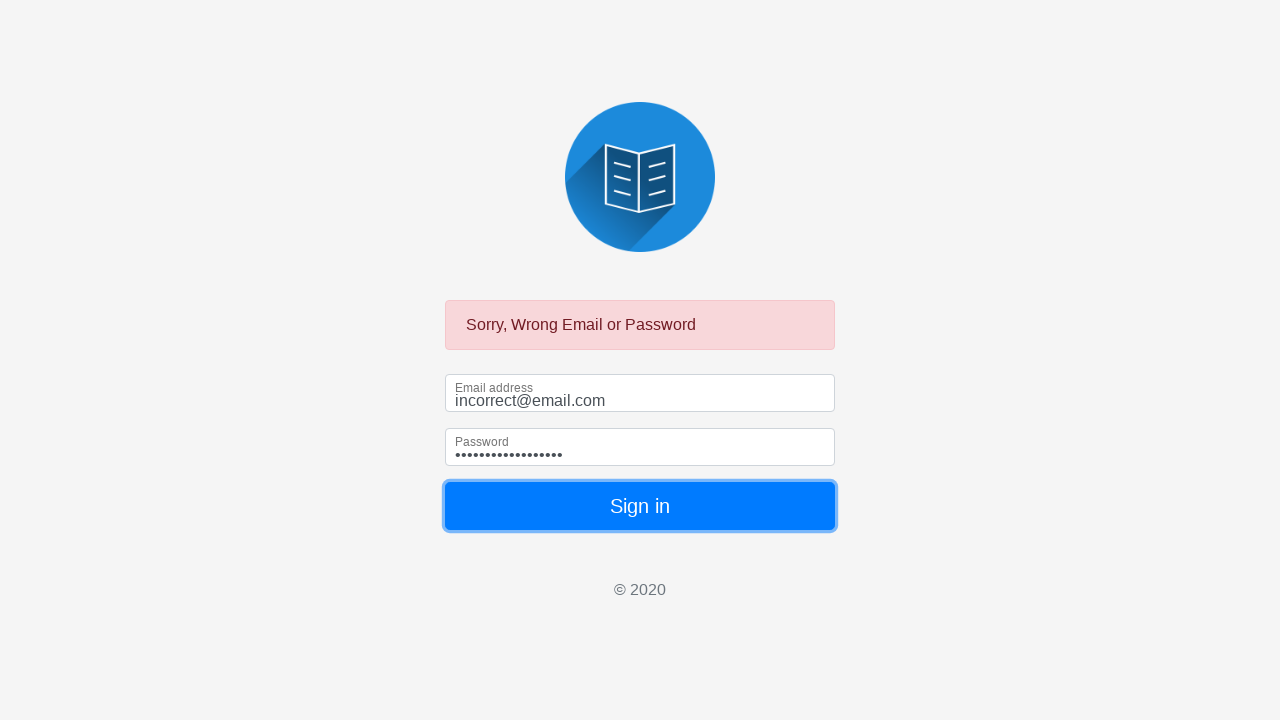